Tests navigation to SQL Certification Training by hovering over Courses menu and Oracle submenu

Starting URL: http://greenstech.in/selenium-course-content.html

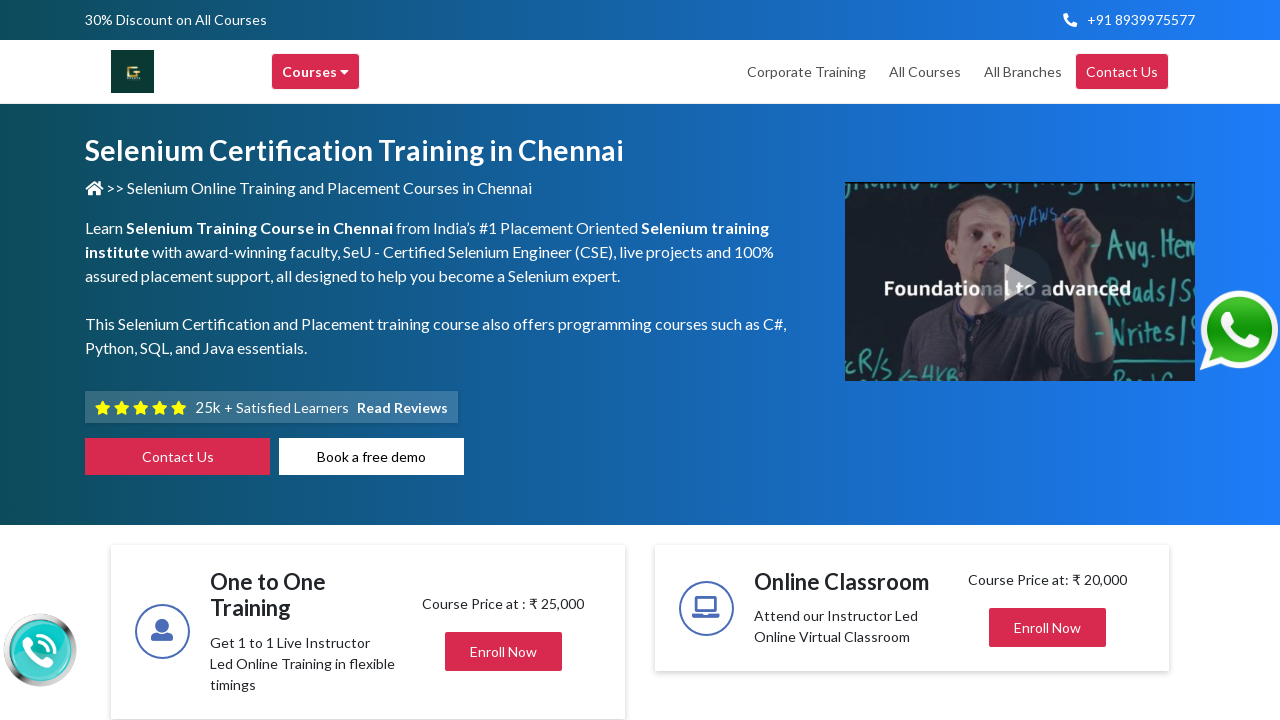

Hovered over Courses menu at (316, 72) on div:text('Courses ')
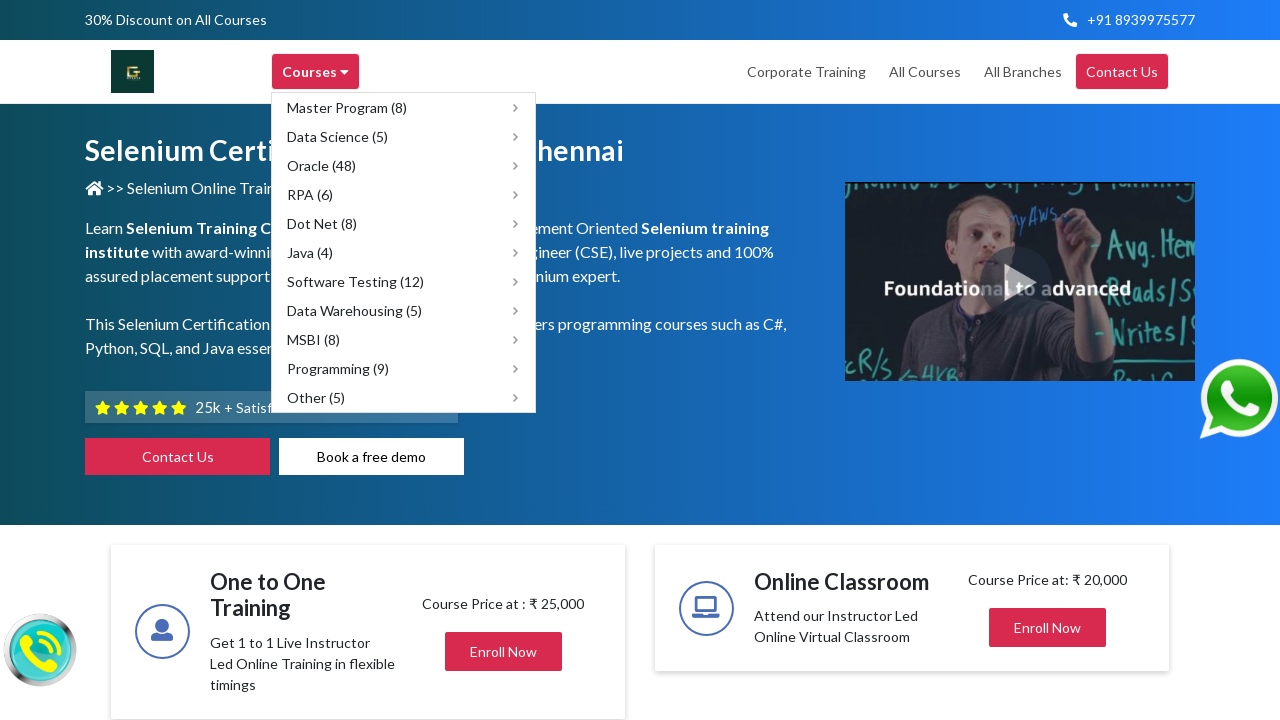

Hovered over Oracle submenu at (322, 166) on span:text('Oracle (48)')
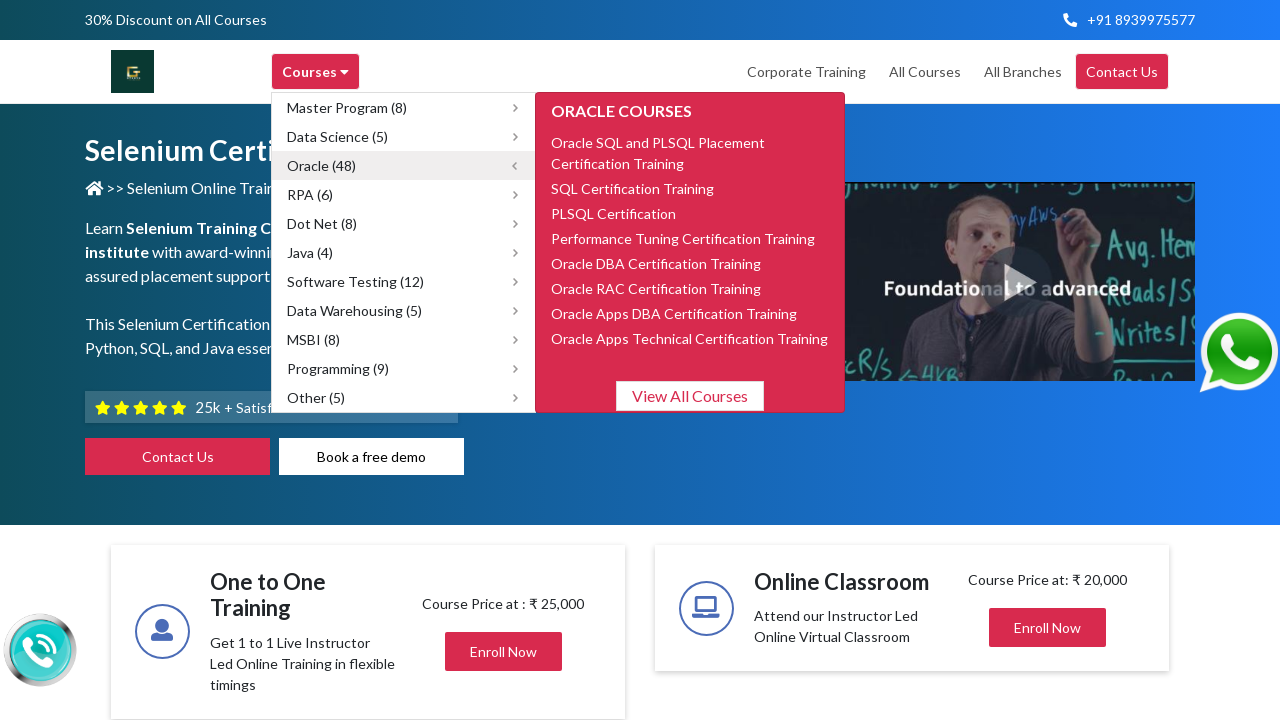

Clicked on SQL Certification Training link at (632, 188) on span:text('SQL Certification Training')
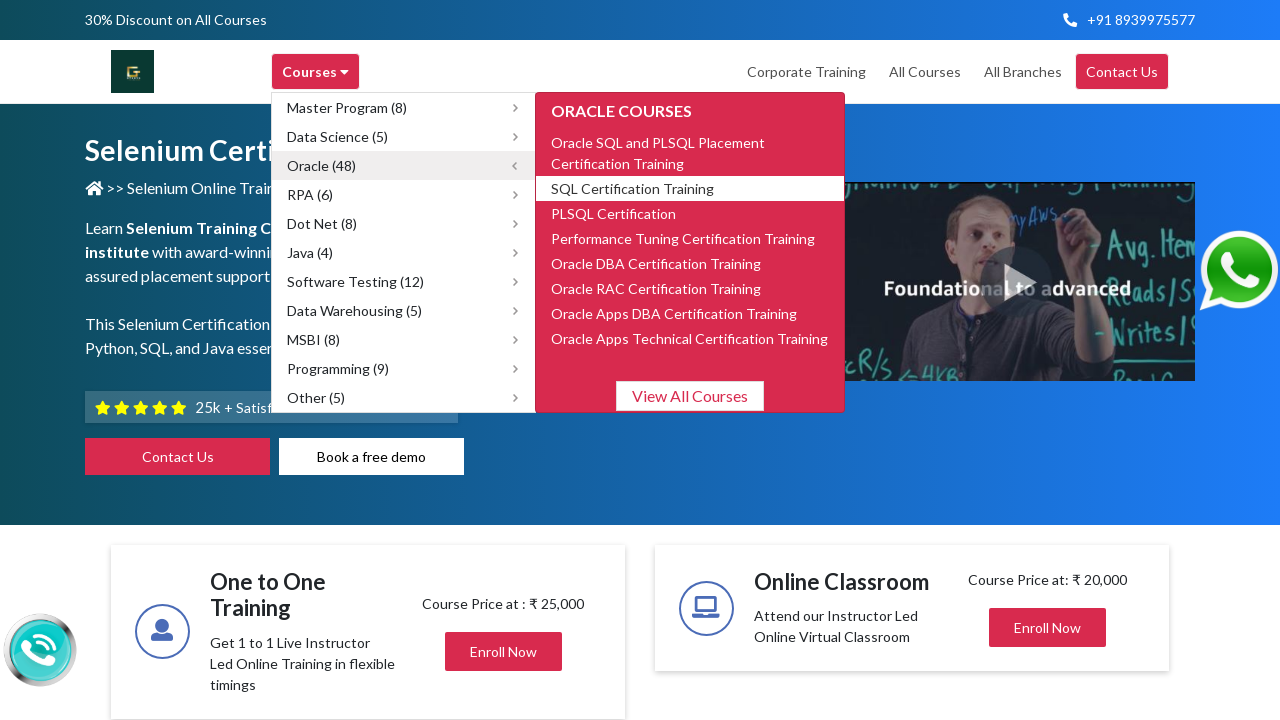

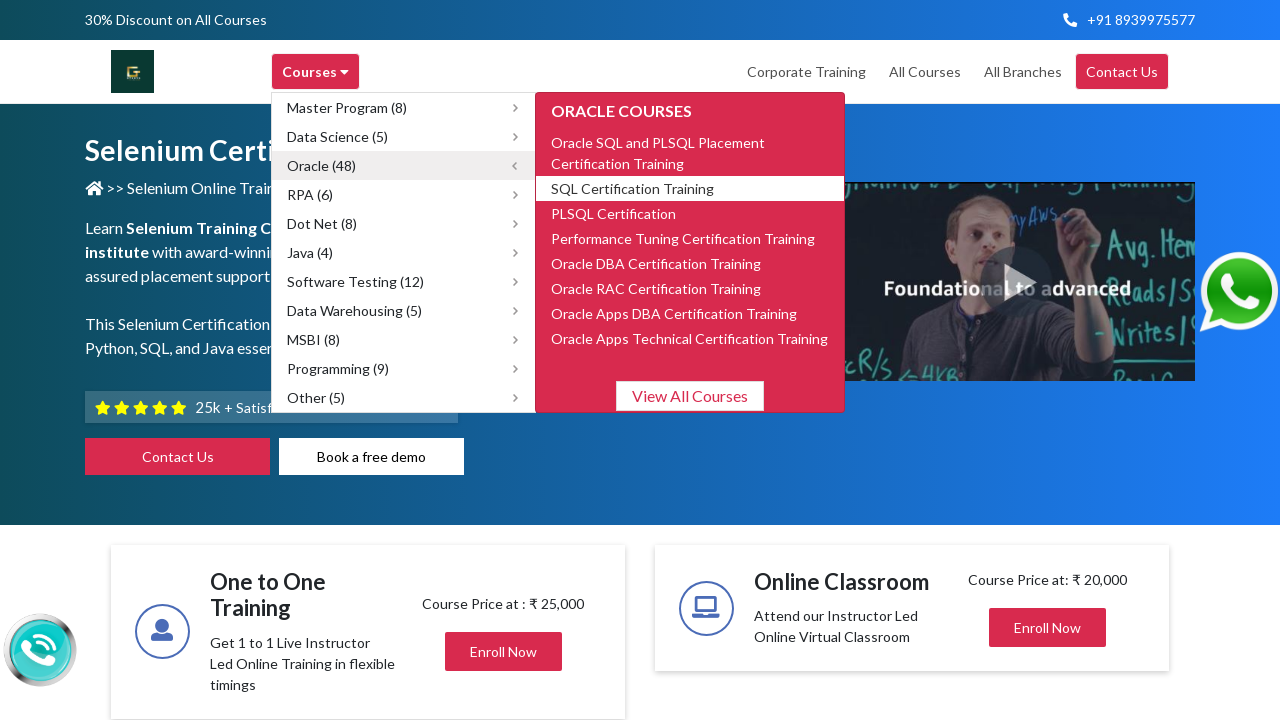